Tests alert handling functionality by clicking an alert button, switching to the alert dialog, and accepting it

Starting URL: https://omayo.blogspot.com/

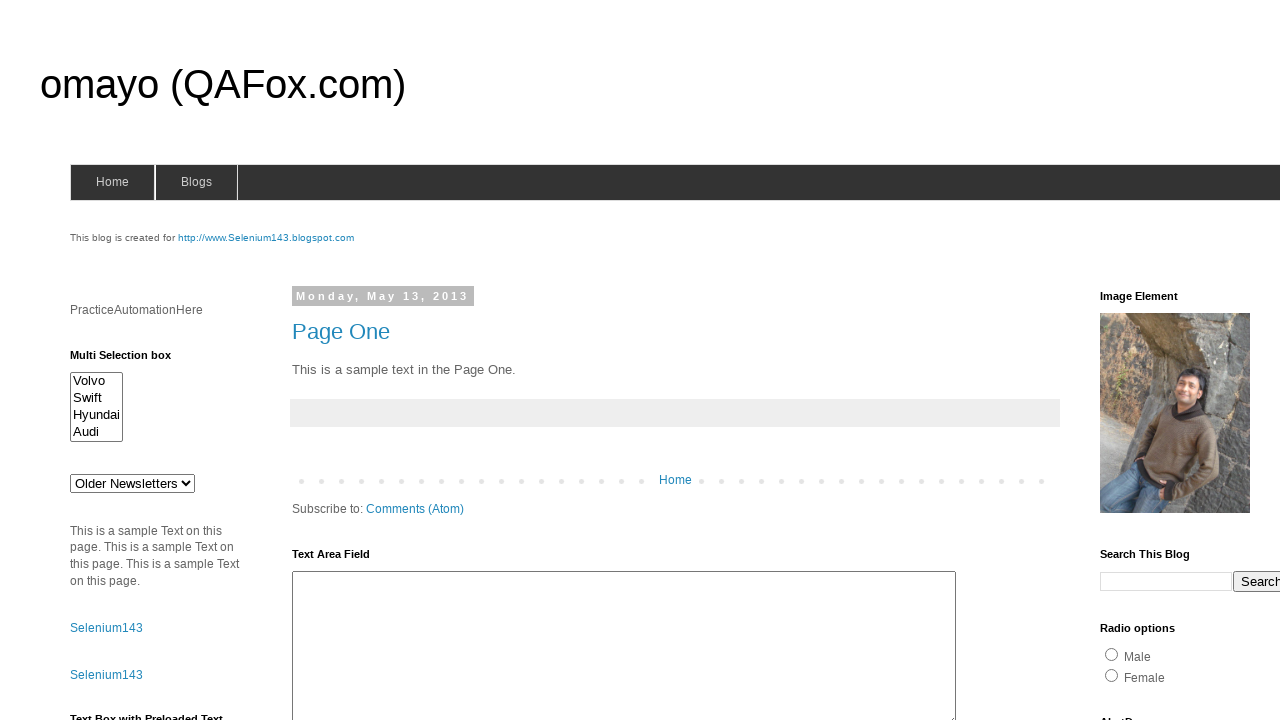

Set up dialog handler to automatically accept alerts
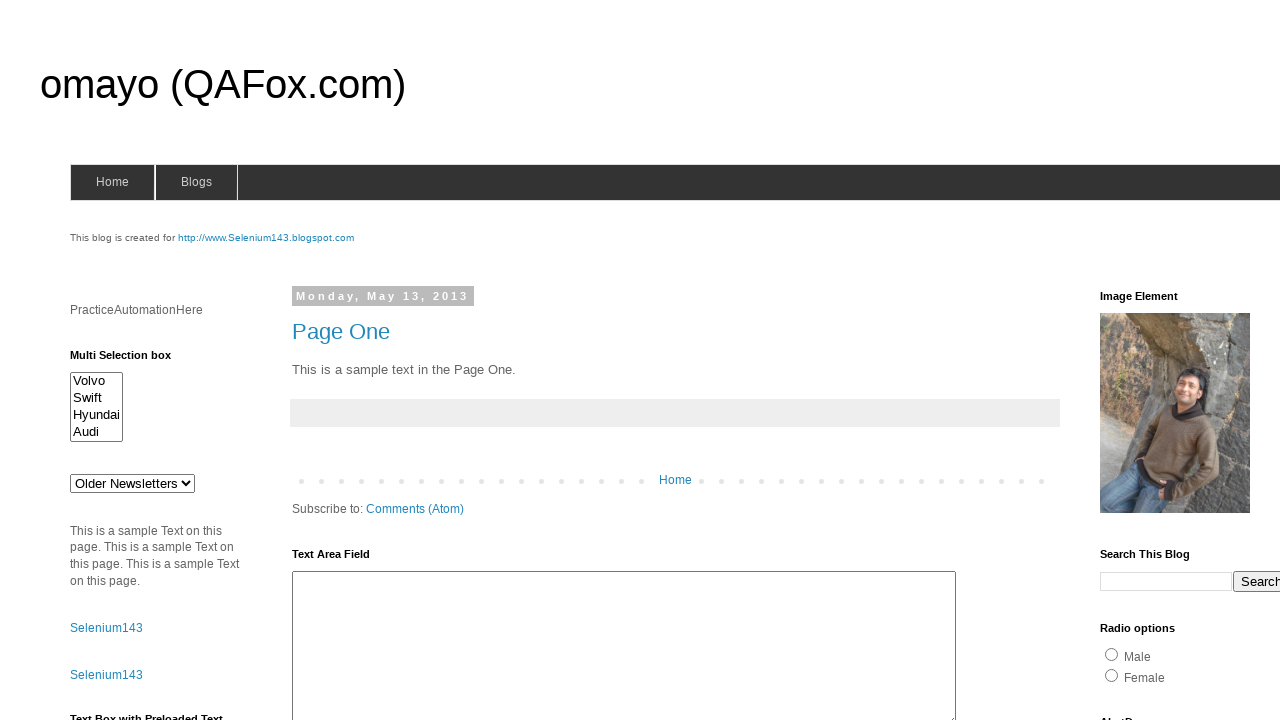

Clicked the alert button (#alert1) to trigger the alert dialog at (1154, 361) on #alert1
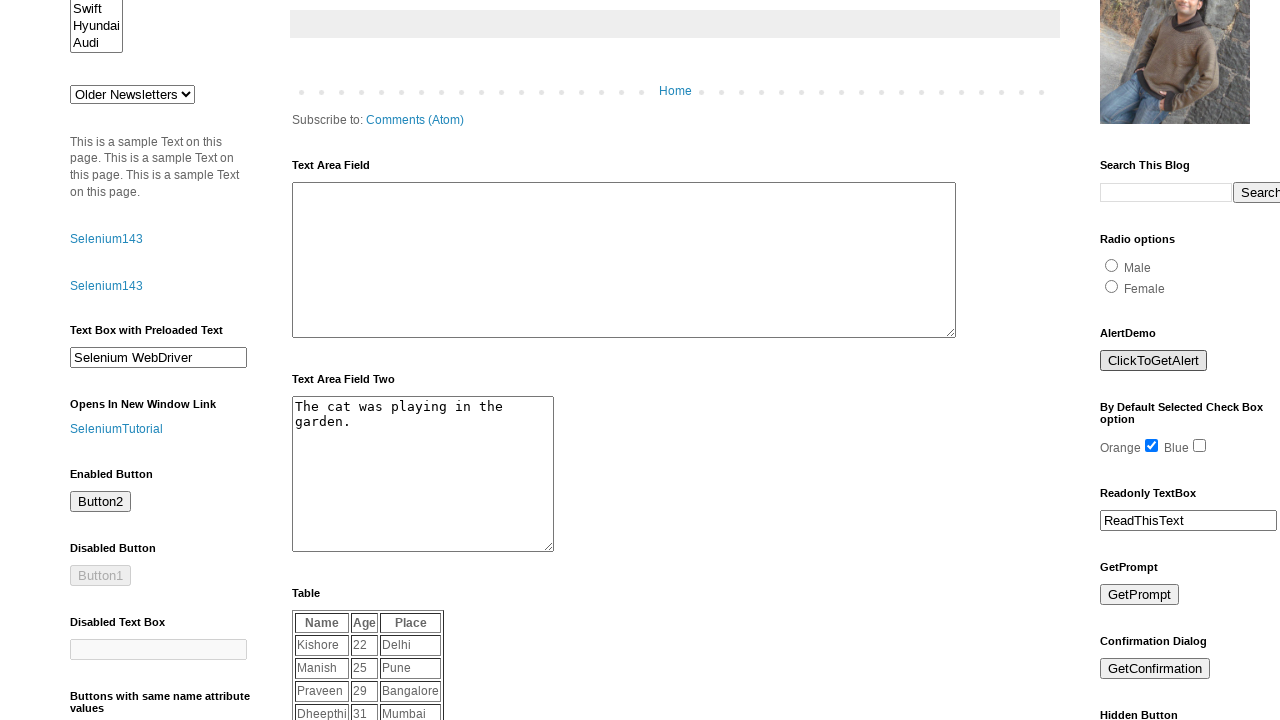

Waited 500ms for alert to be processed and handled
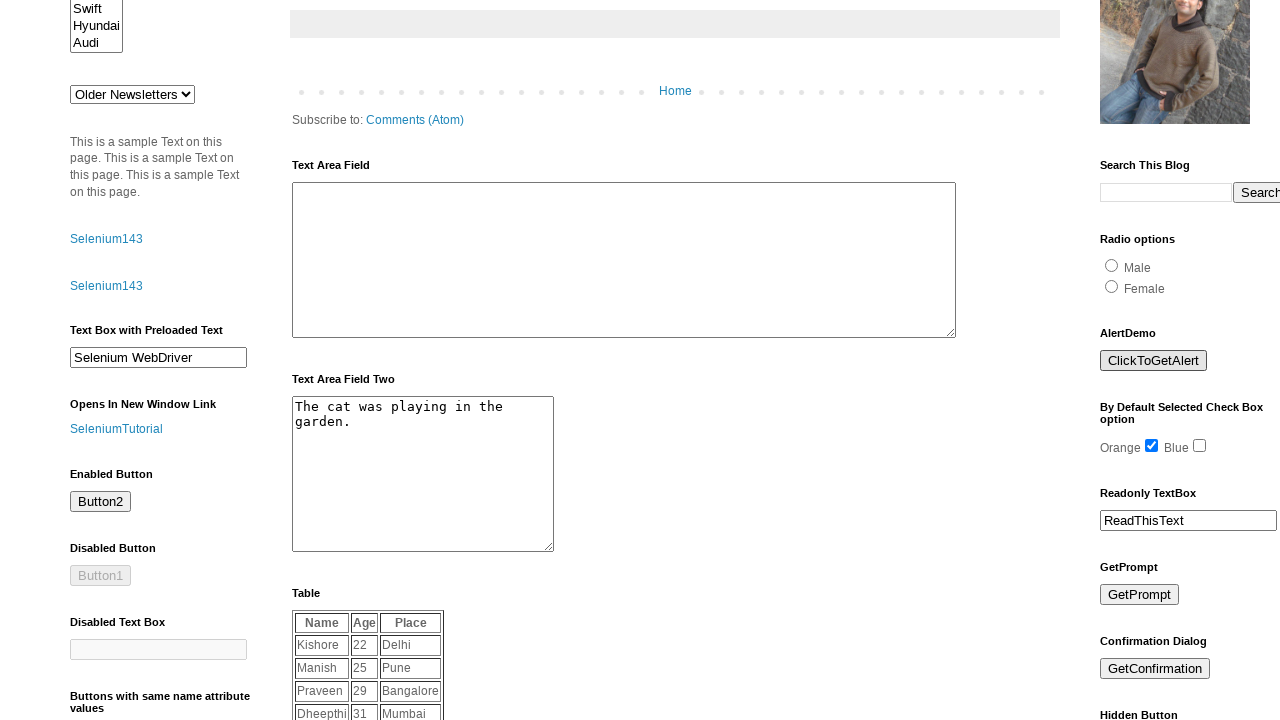

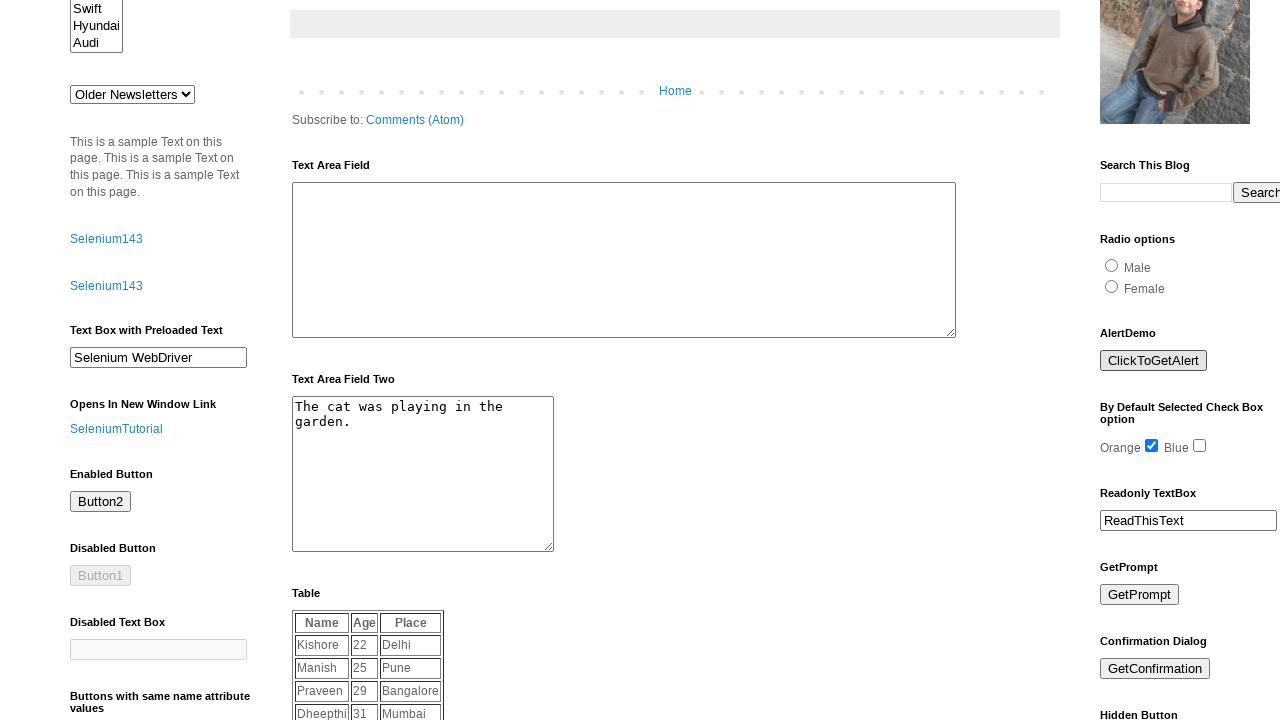